Tests that the "About Us" link is visible on the homepage and clicks it to navigate to the About Us page

Starting URL: https://www.training-support.net

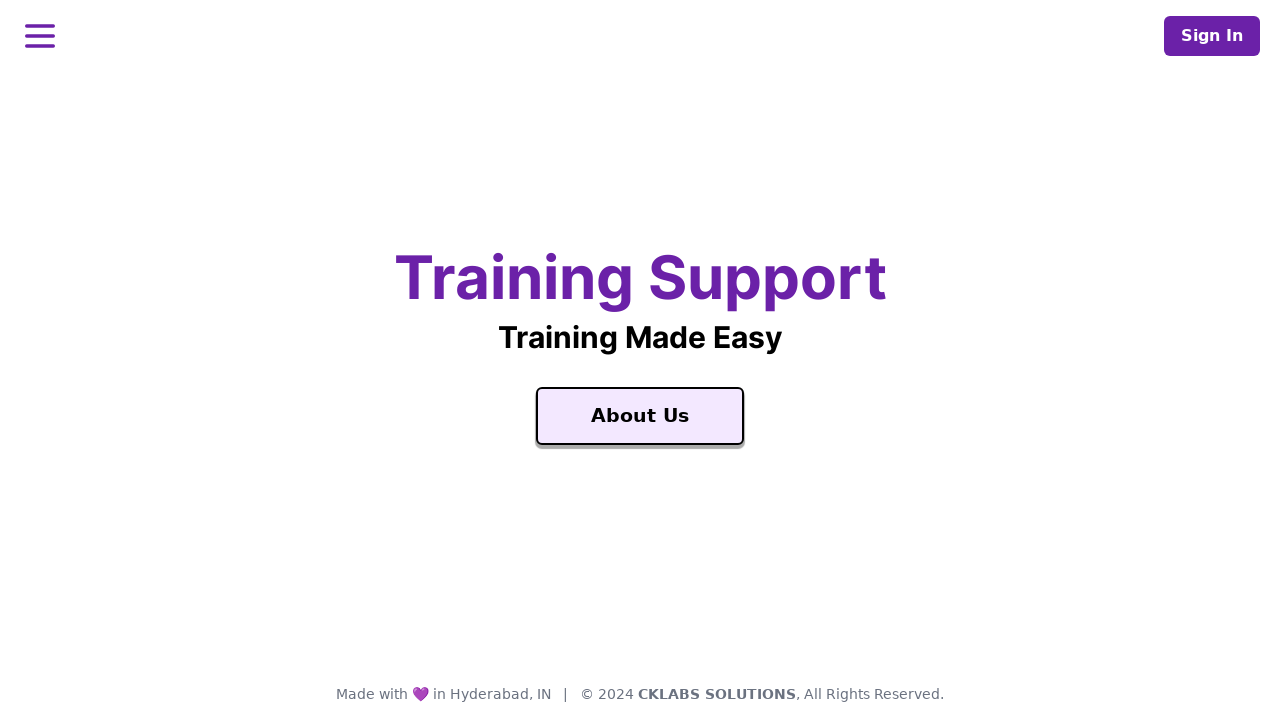

About Us link is visible on the homepage
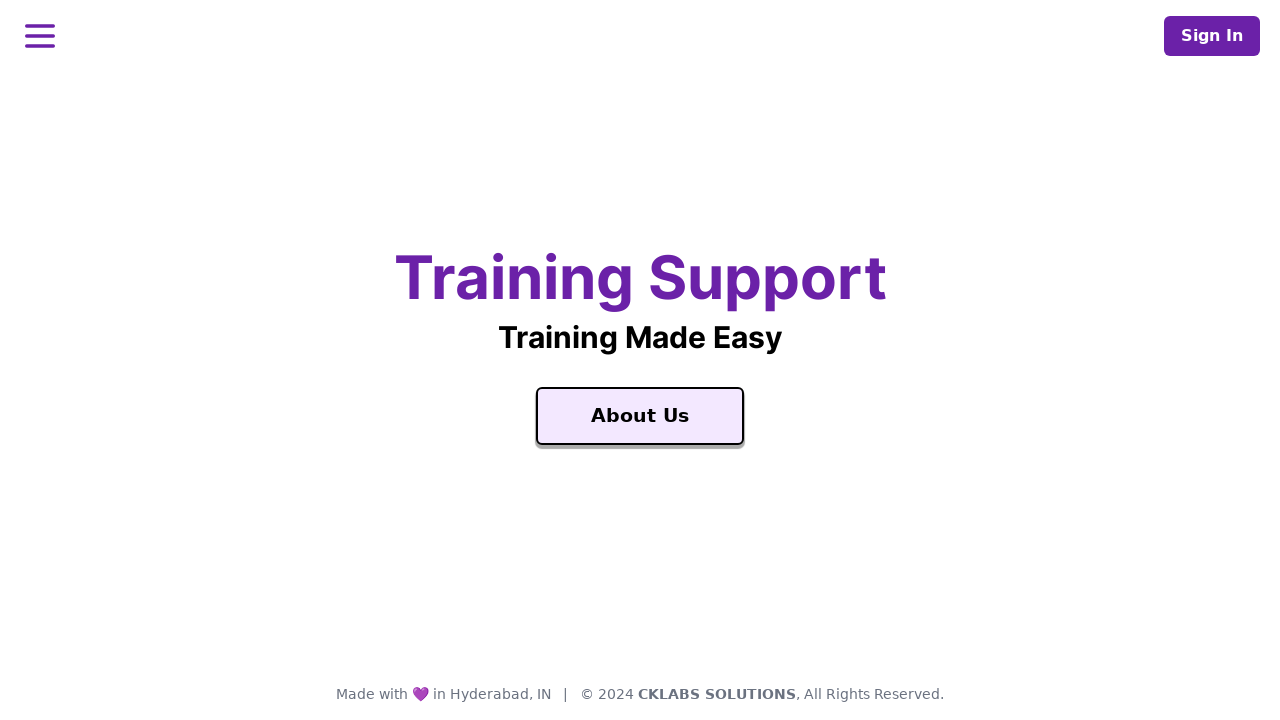

Clicked the About Us link at (640, 416) on a >> internal:has-text="About Us"i
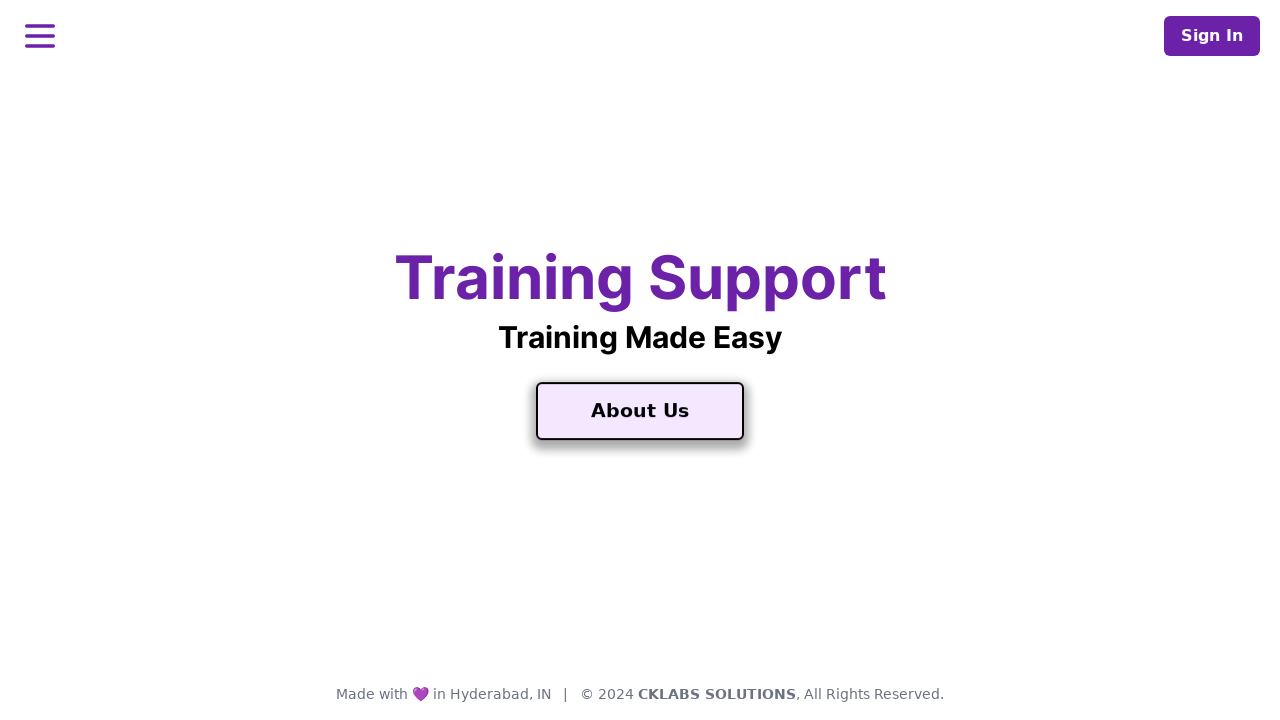

About Us page loaded successfully
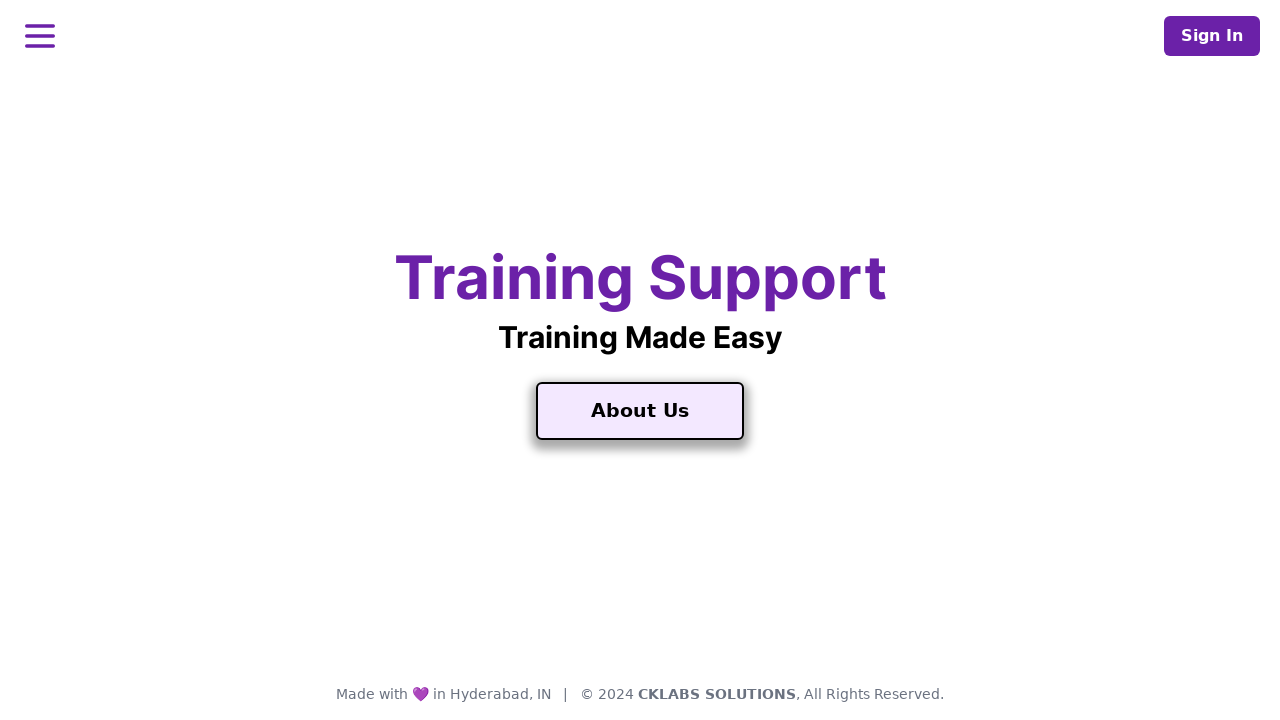

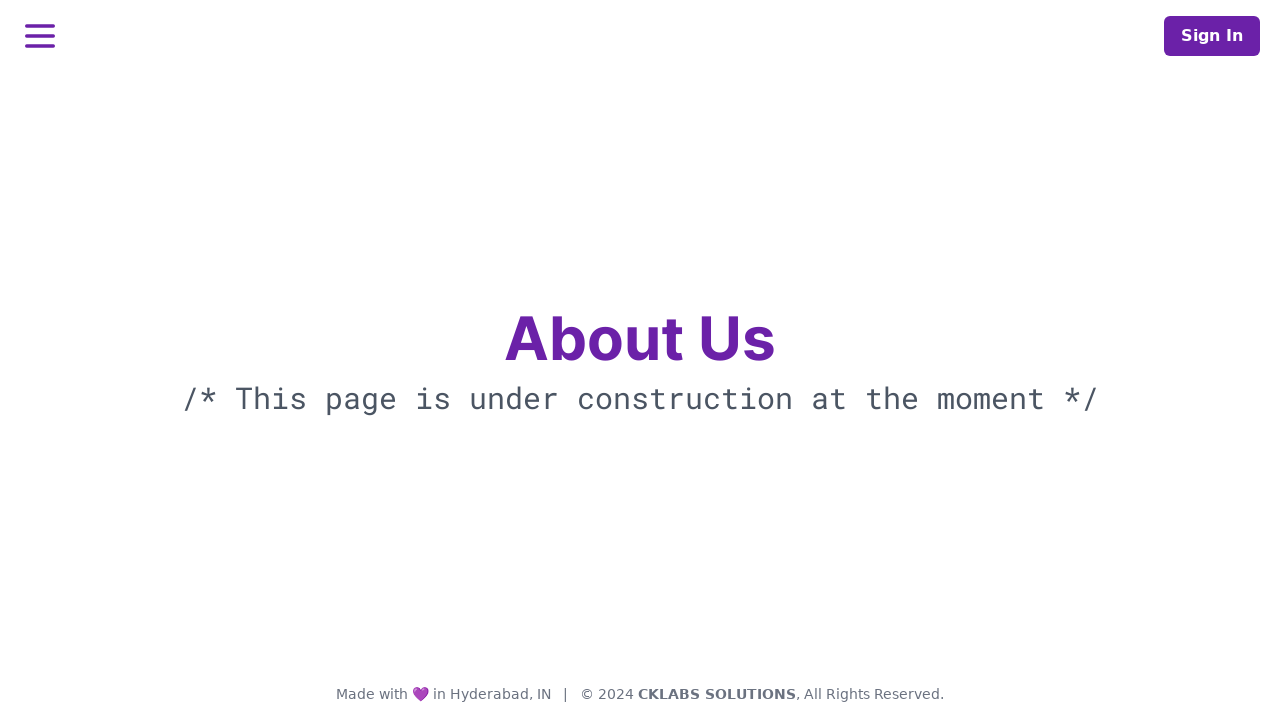